Simple navigation test that opens the OrangeHRM demo website to verify the page loads successfully

Starting URL: https://opensource-demo.orangehrmlive.com/

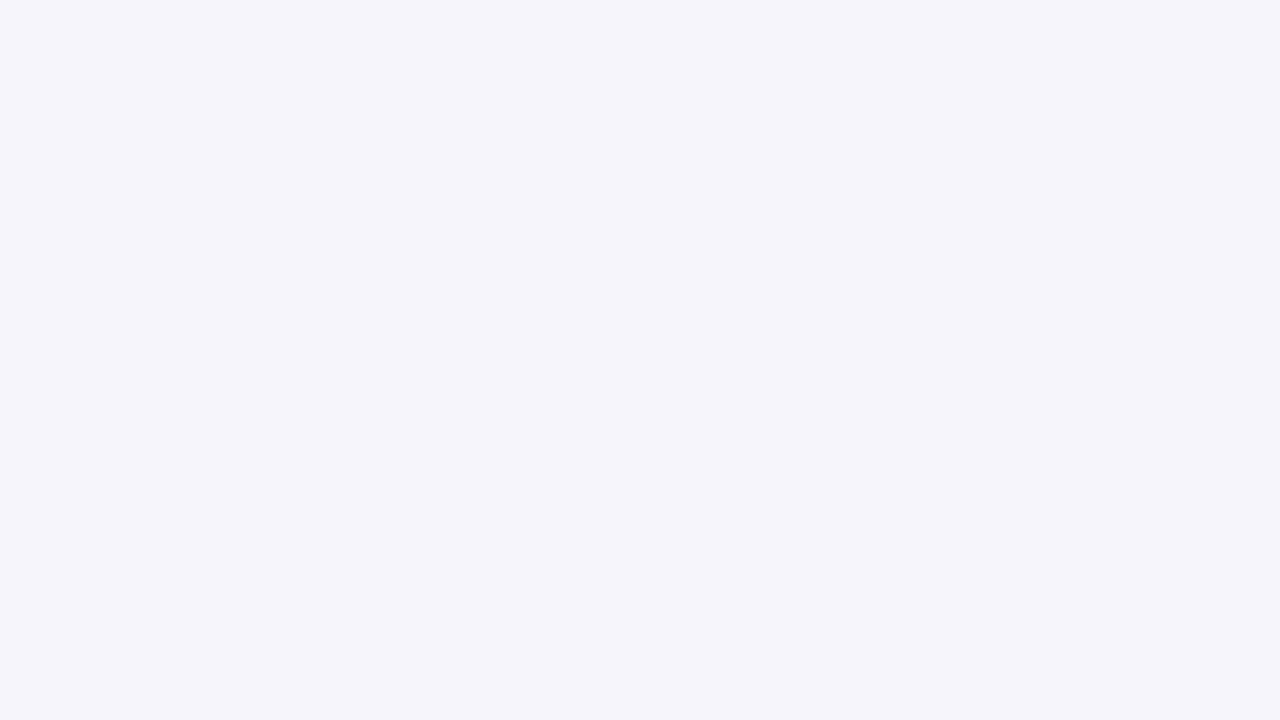

Opened OrangeHRM demo website at https://opensource-demo.orangehrmlive.com/
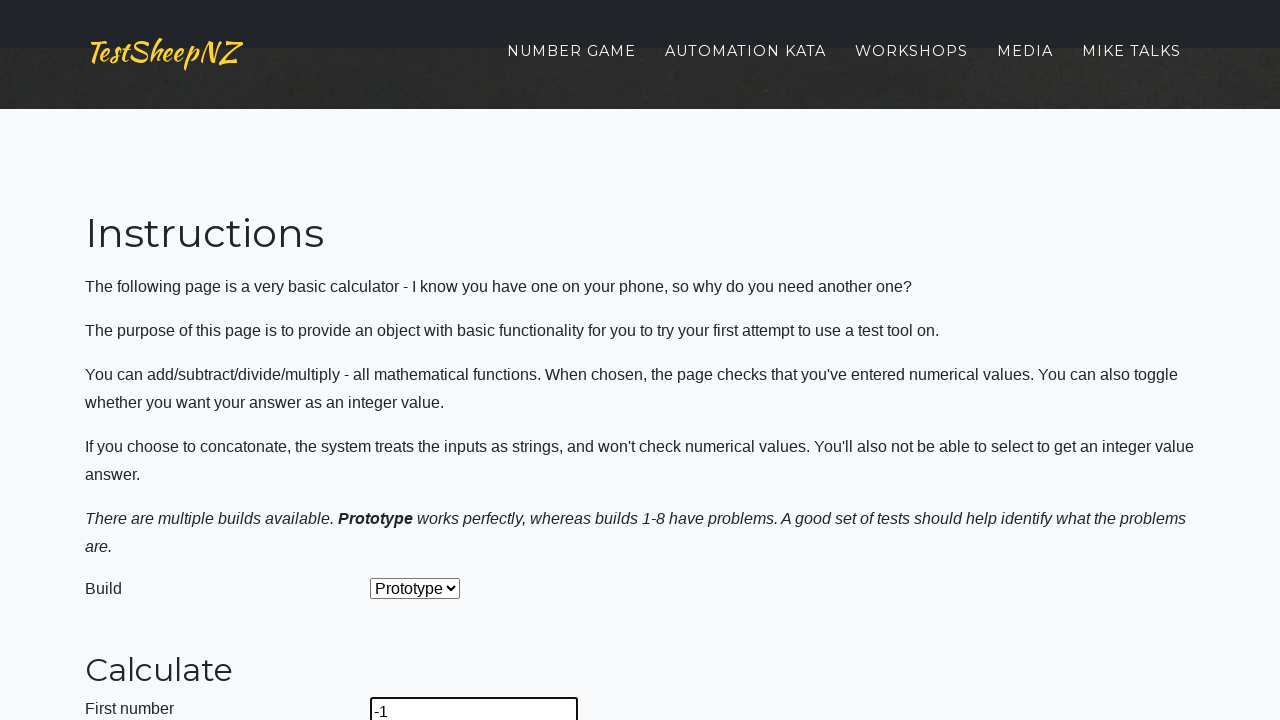

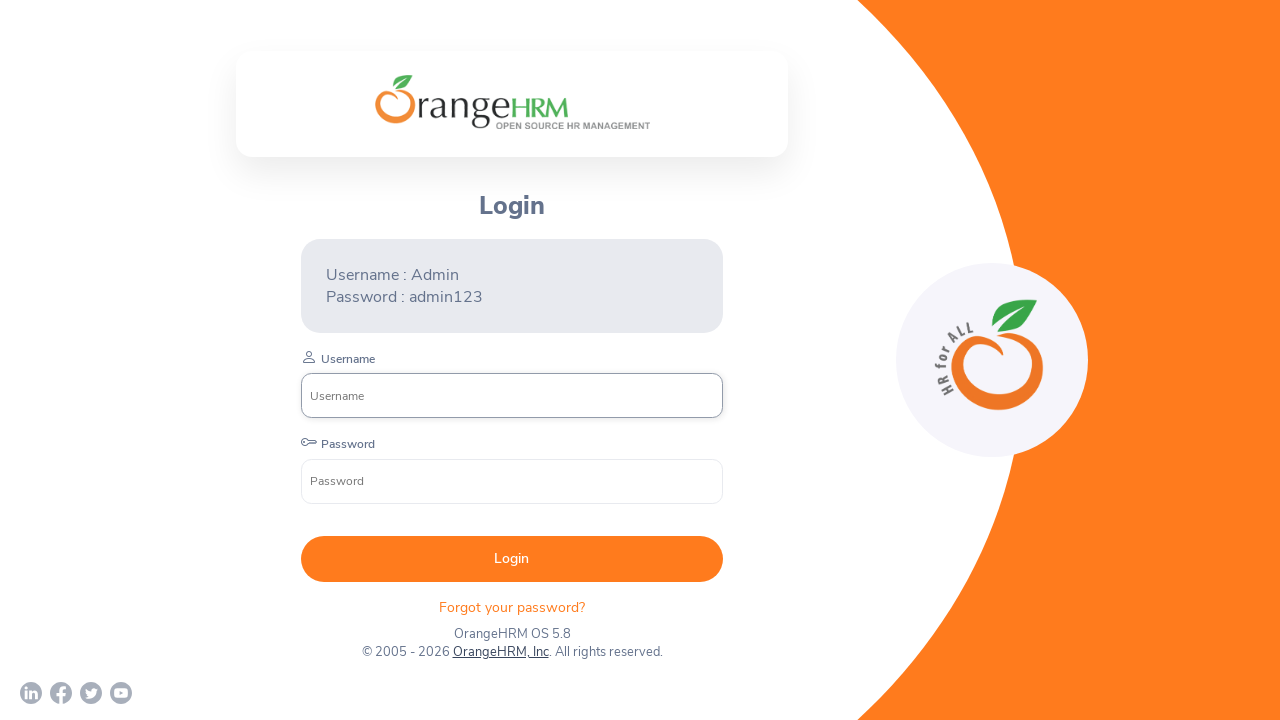